Tests that the biome map generates successfully by checking the world seed input and waiting for the map generation to complete

Starting URL: https://badel2.github.io/slime_seed_finder/biomes.html

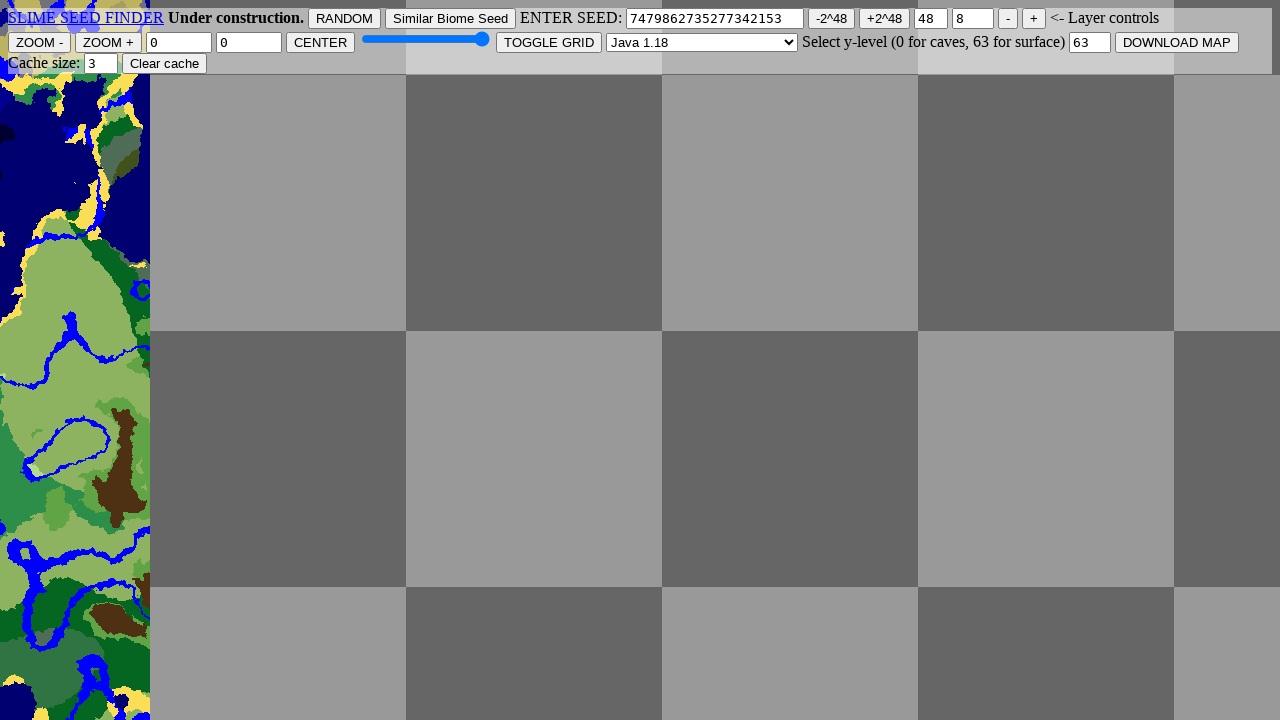

Waited 1 second for page to load
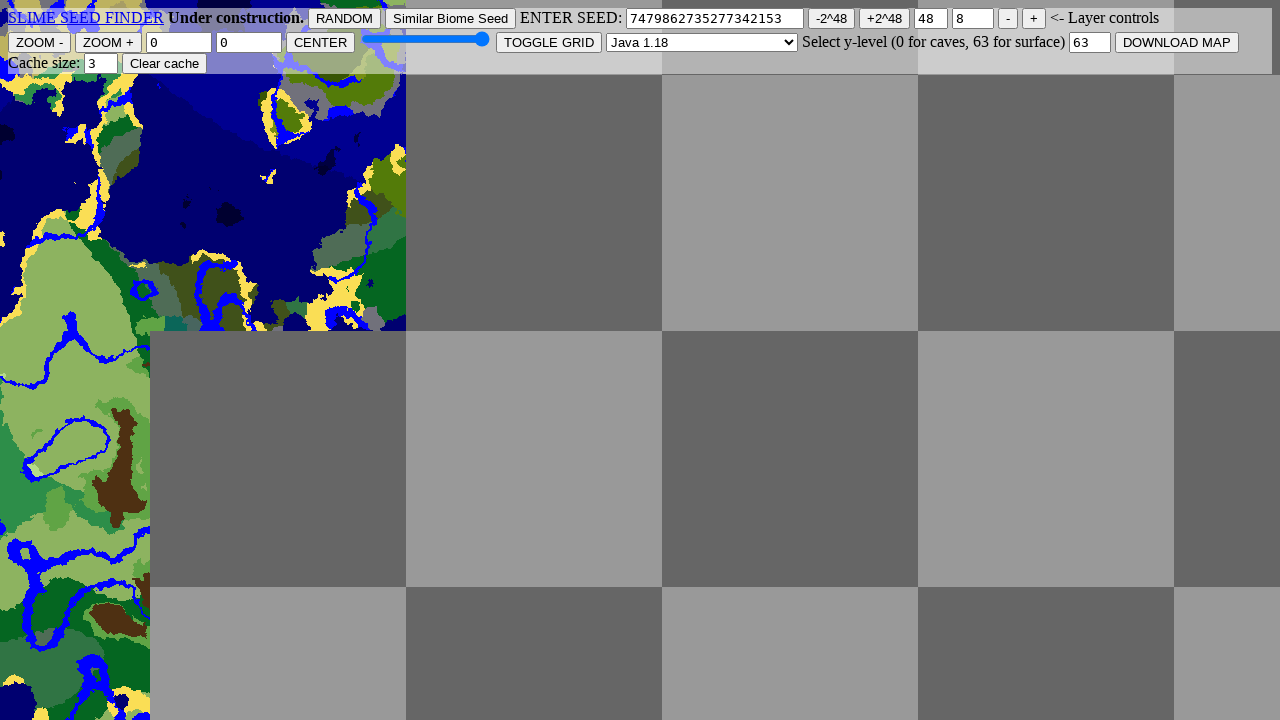

Located world seed input element
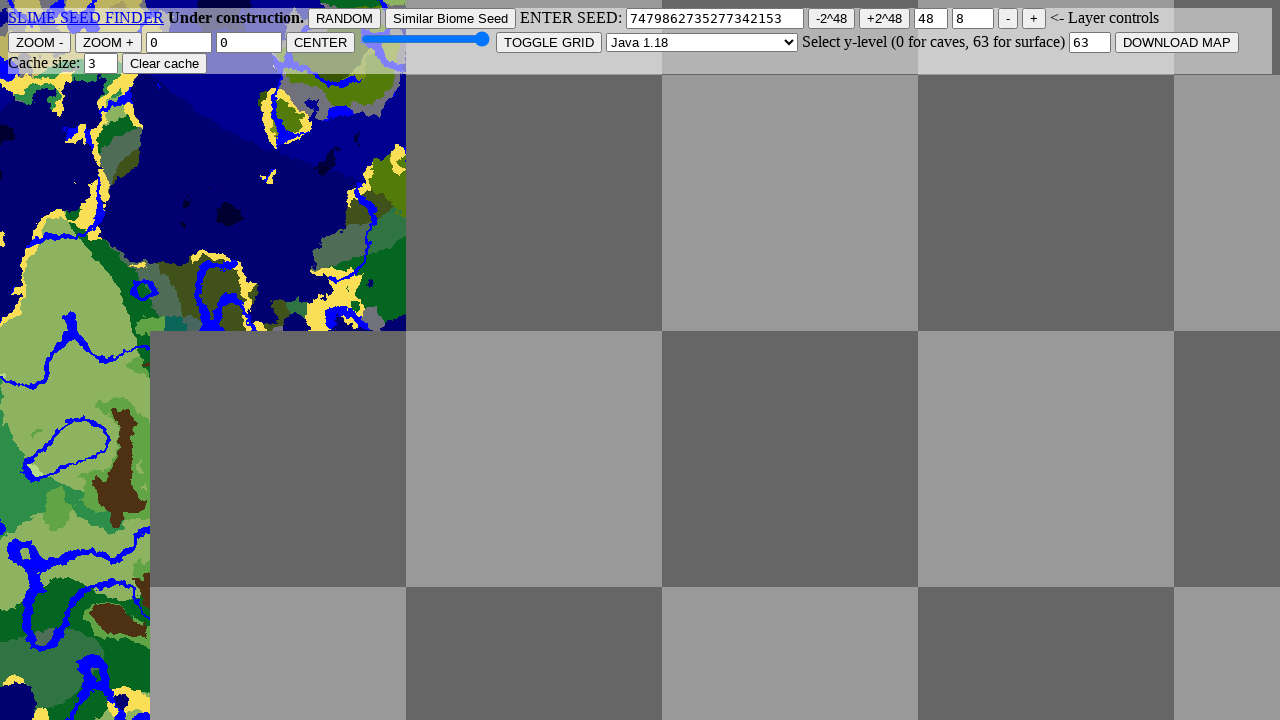

Retrieved world seed value: None
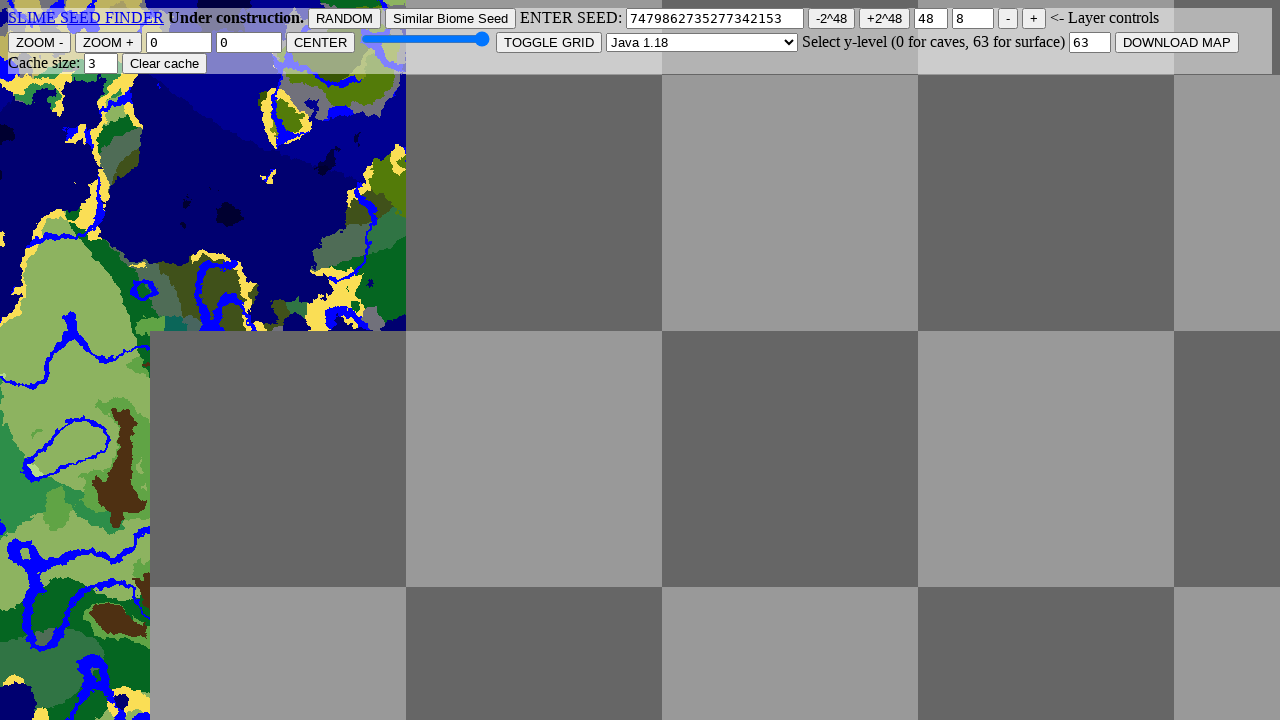

Located Minecraft version select element
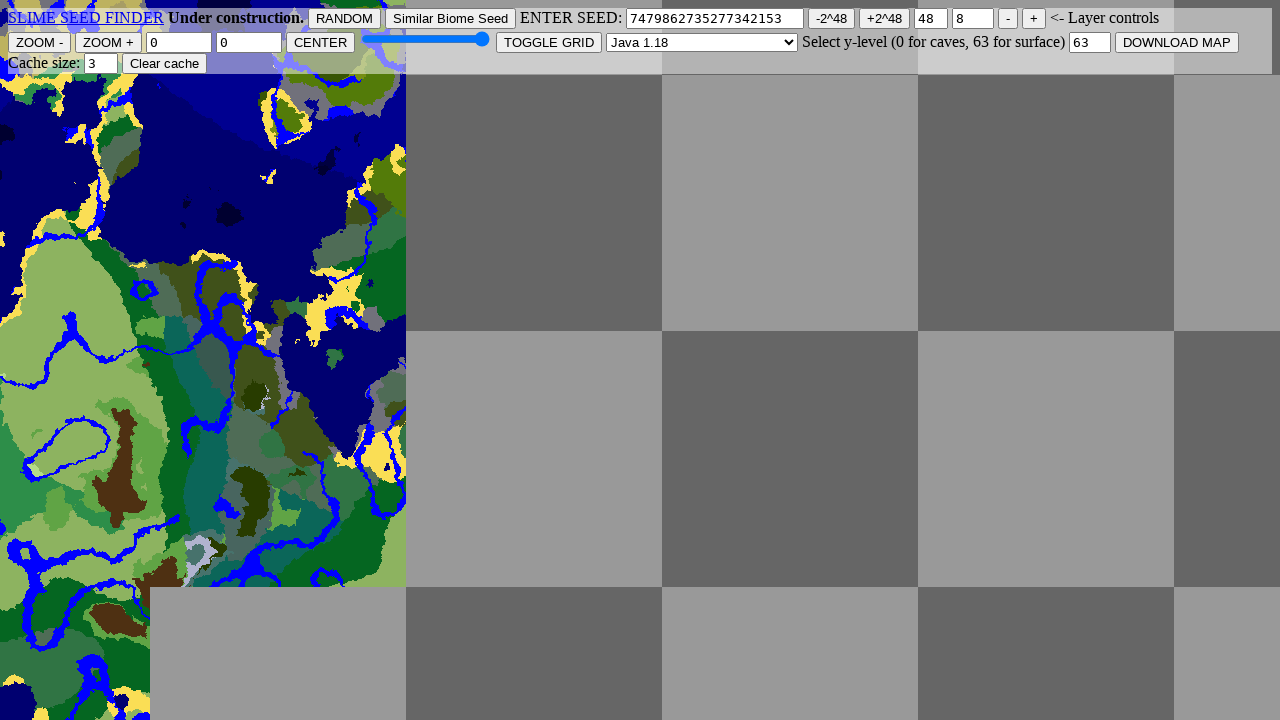

Retrieved Minecraft version value: None
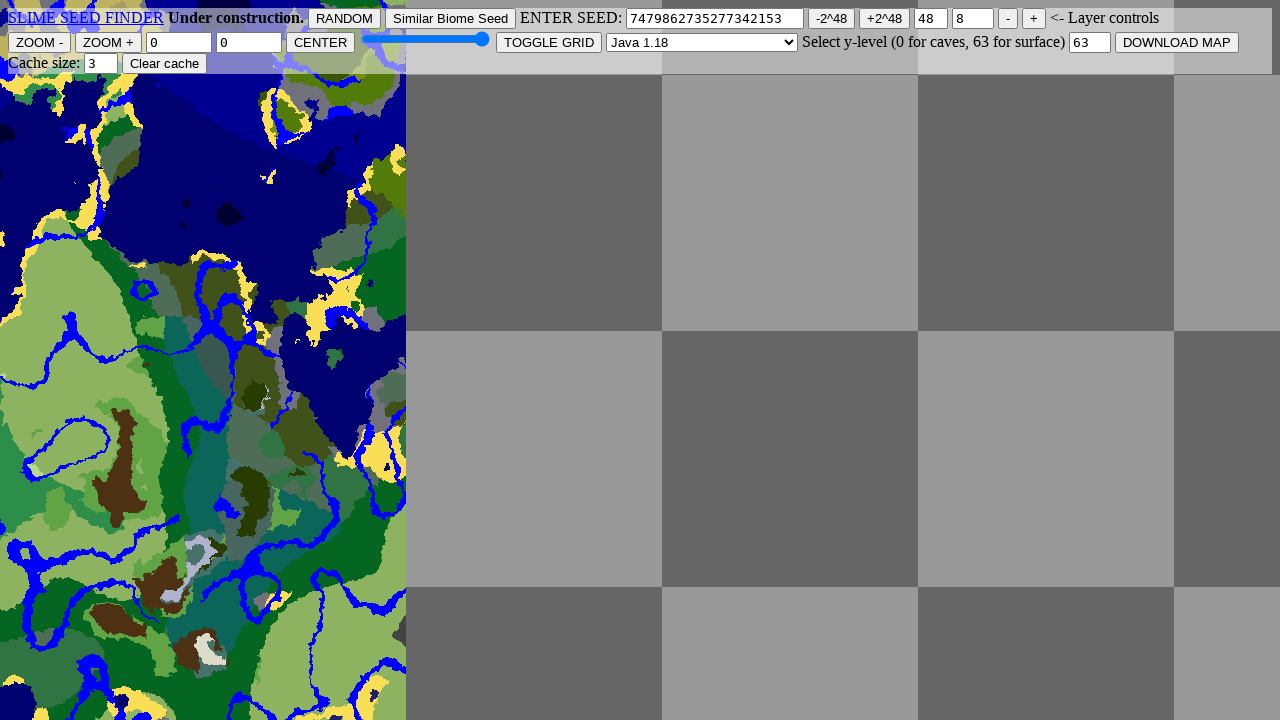

Biome map generation completed successfully
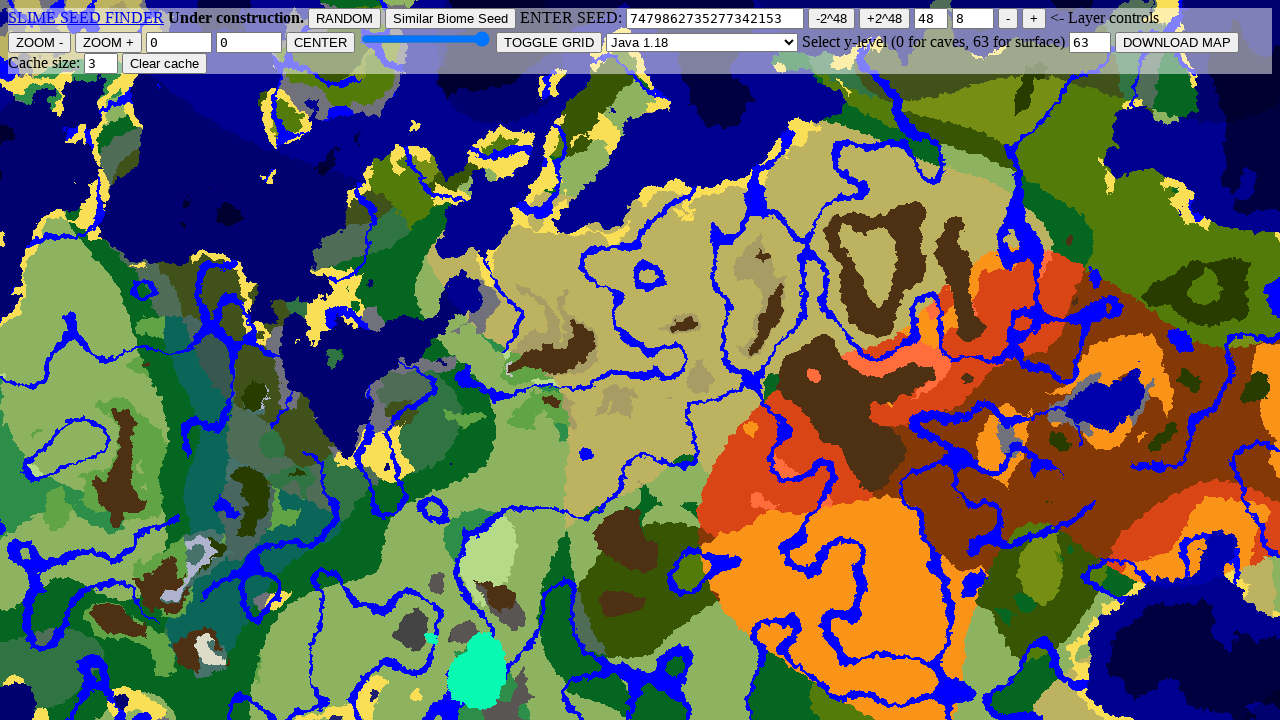

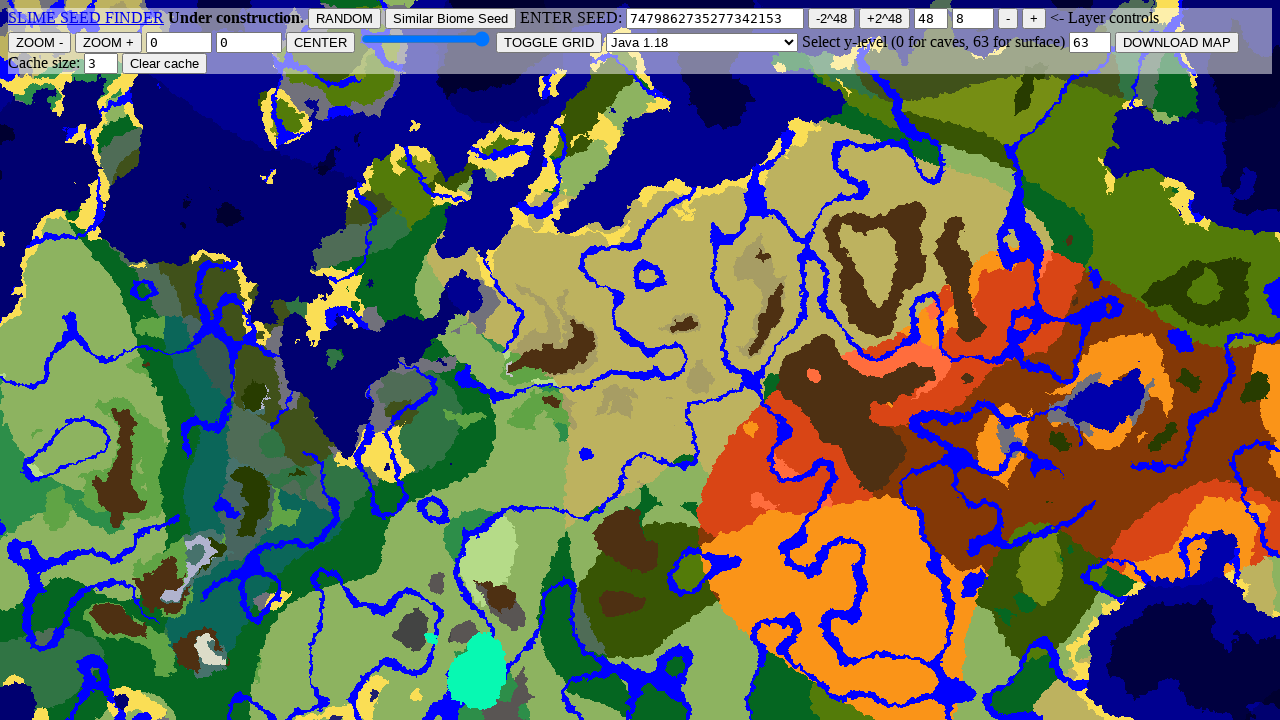